Tests JavaScript alert handling by clicking a button to trigger a confirm dialog and then dismissing it

Starting URL: https://v1.training-support.net/selenium/javascript-alerts

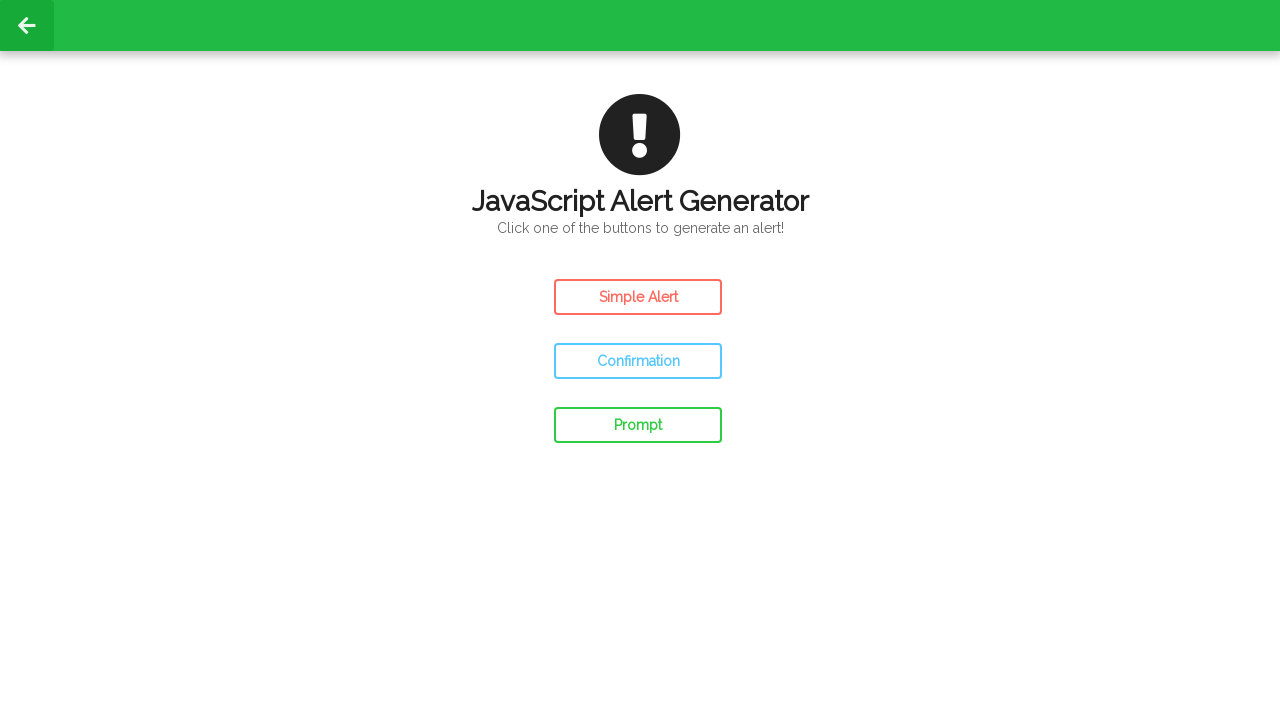

Clicked confirm button to trigger JavaScript confirm dialog at (638, 361) on #confirm
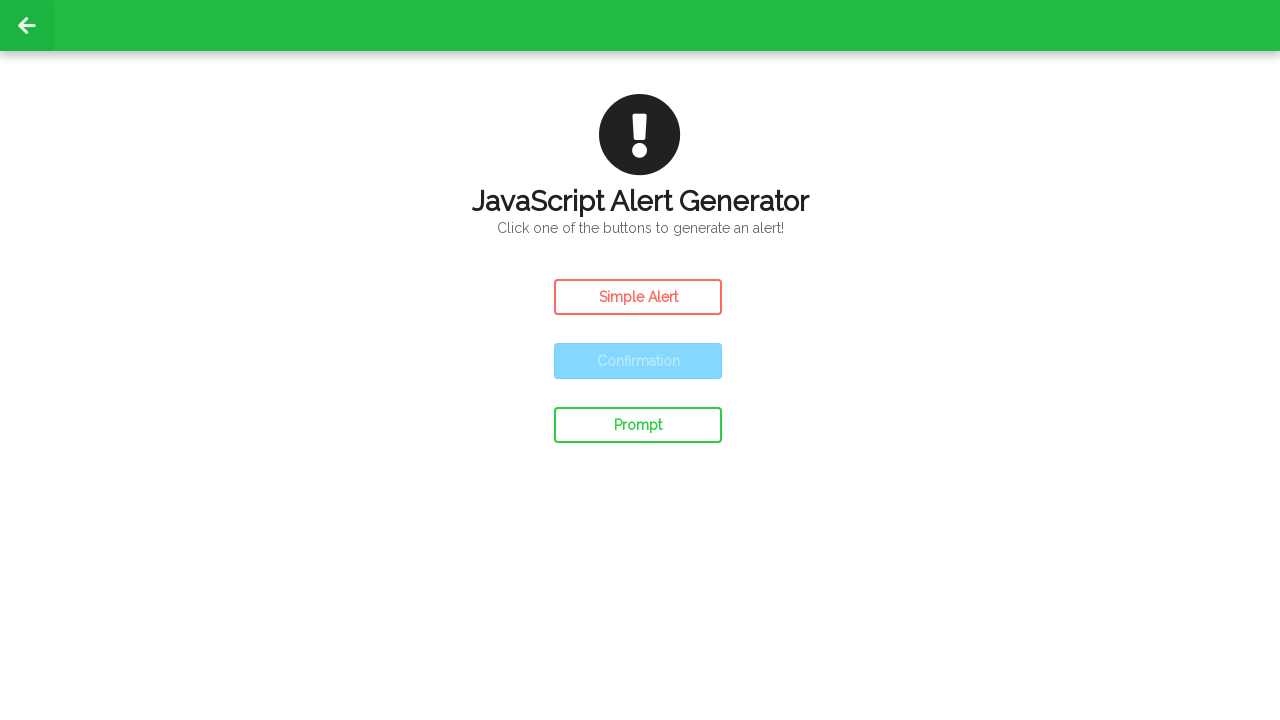

Set up dialog handler to dismiss the confirm dialog
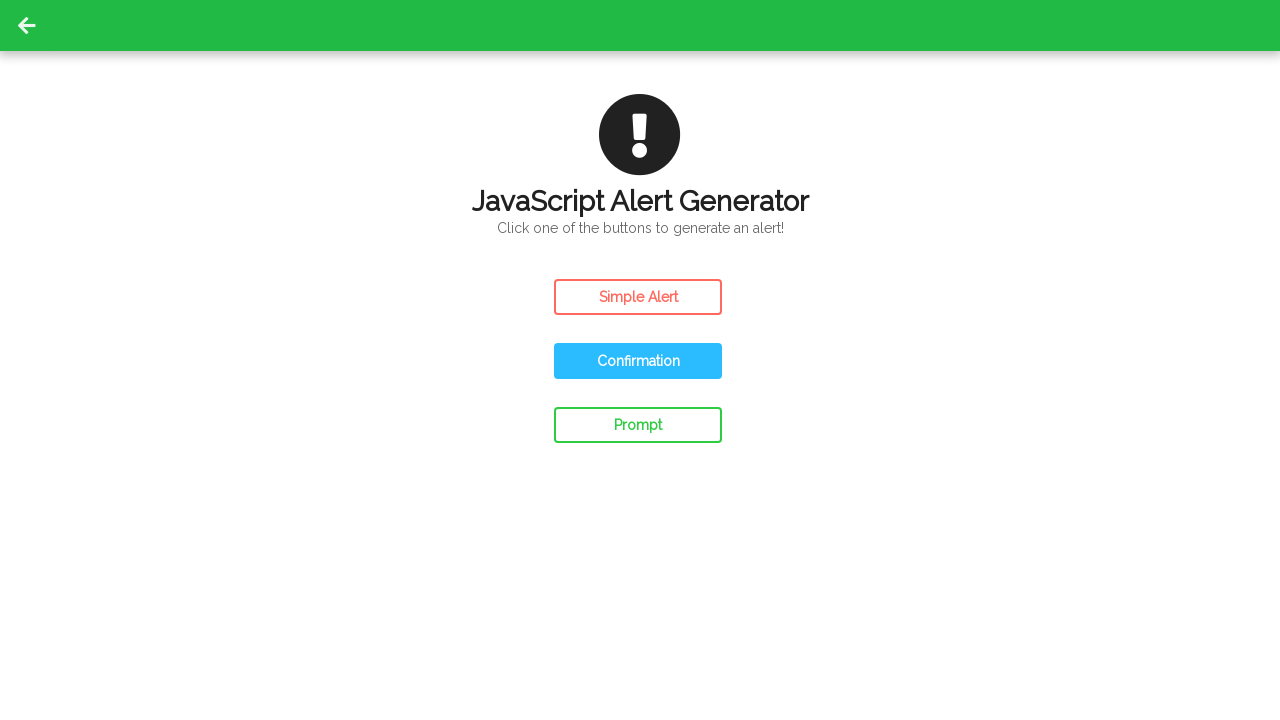

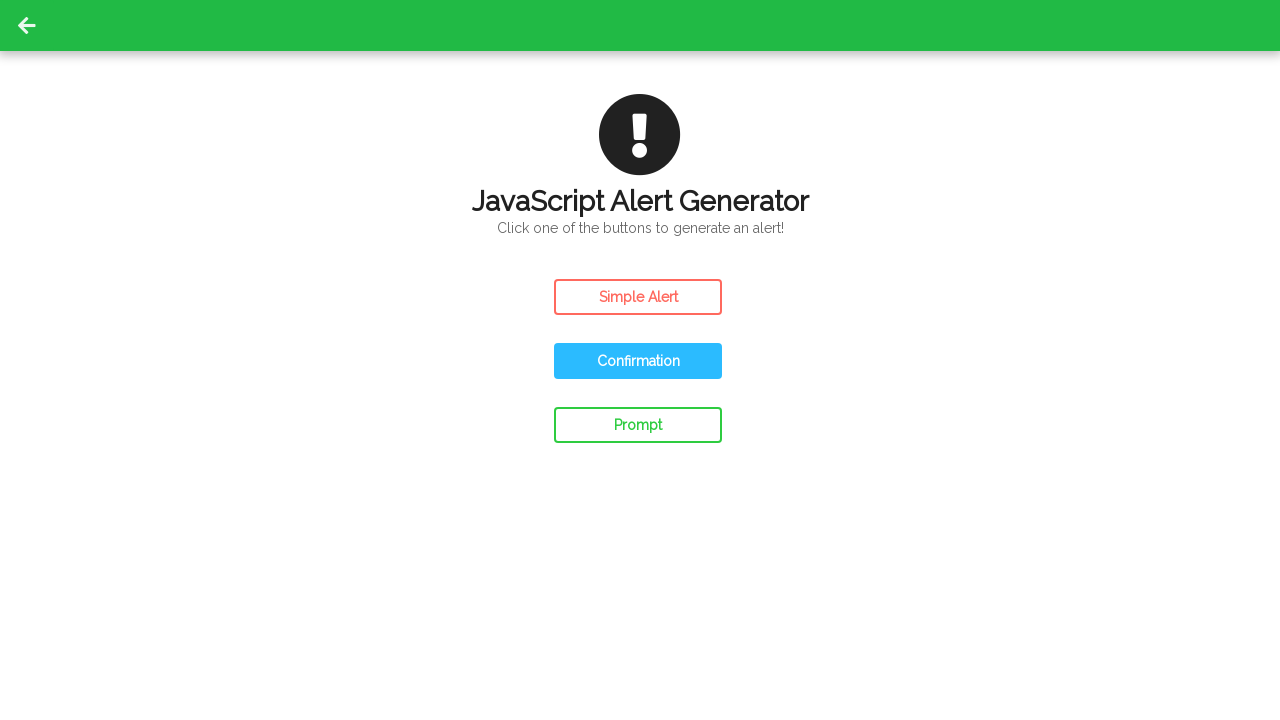